Tests input field length validation by entering text that's too short or too long and verifying error messages

Starting URL: https://www.qa-practice.com/elements/input/simple

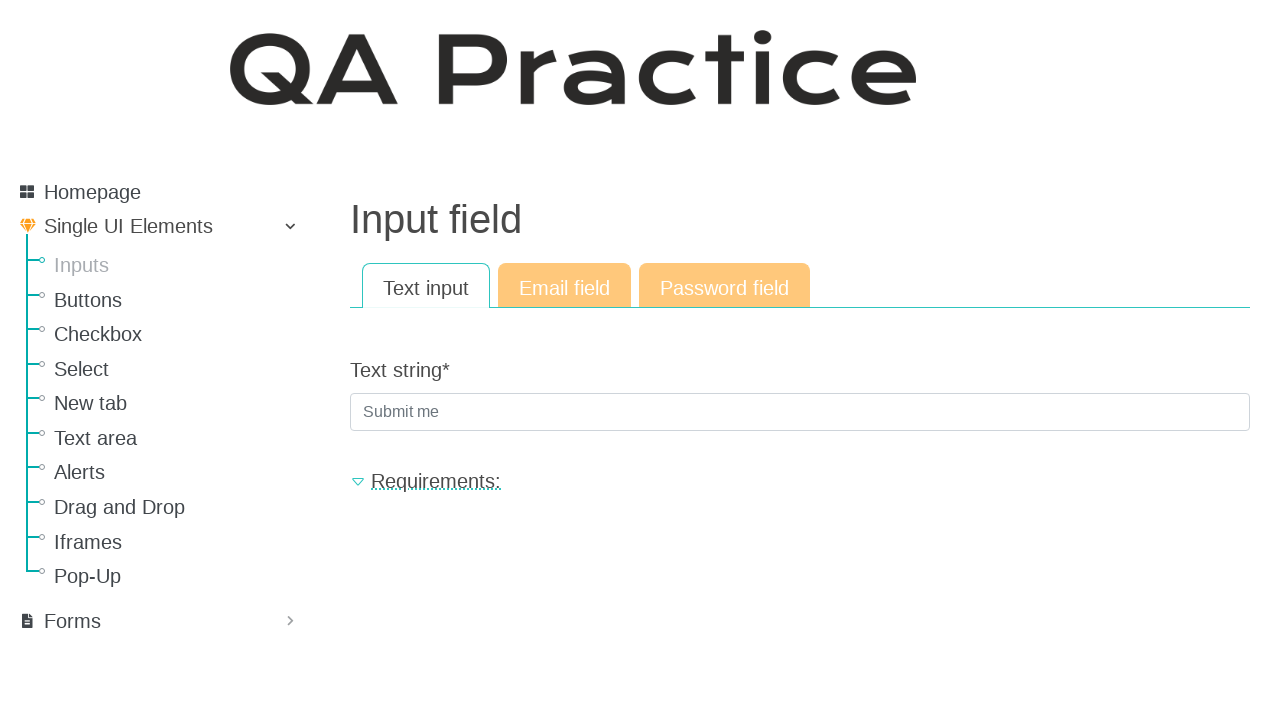

Filled input field with text that's too short ('1') on .textinput
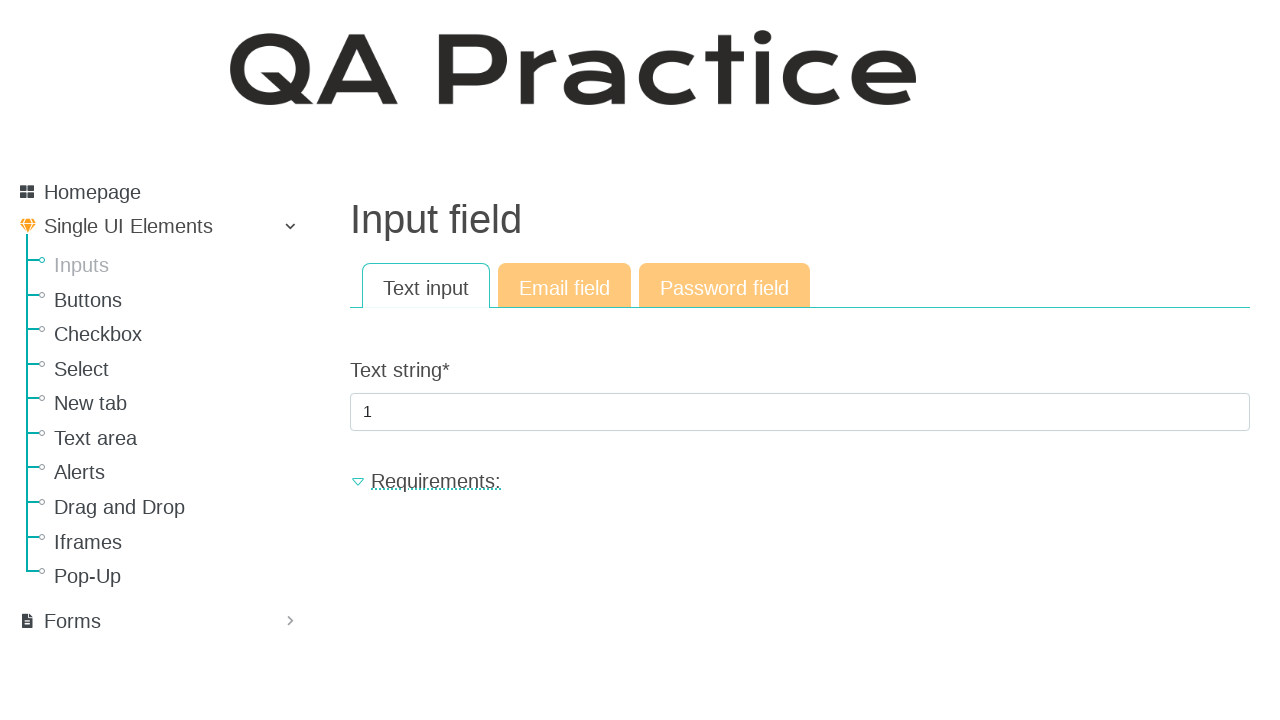

Pressed Enter to submit short text on .textinput
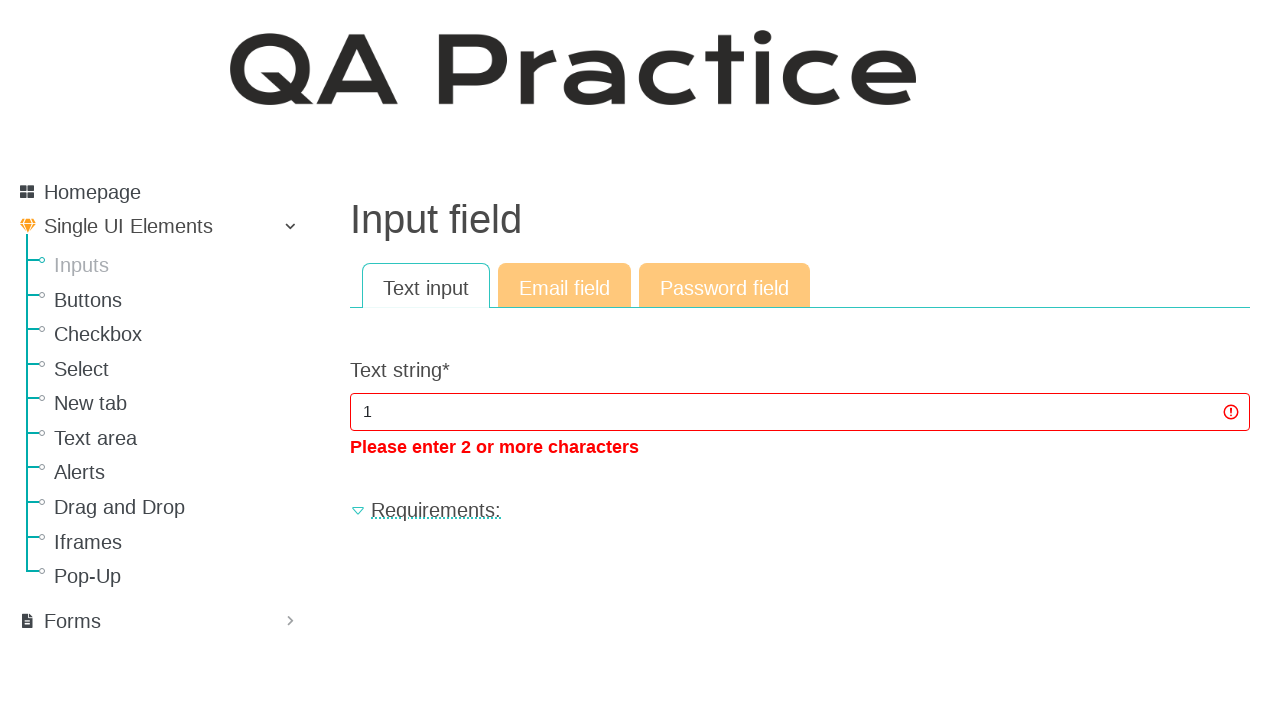

Waited for error message to appear
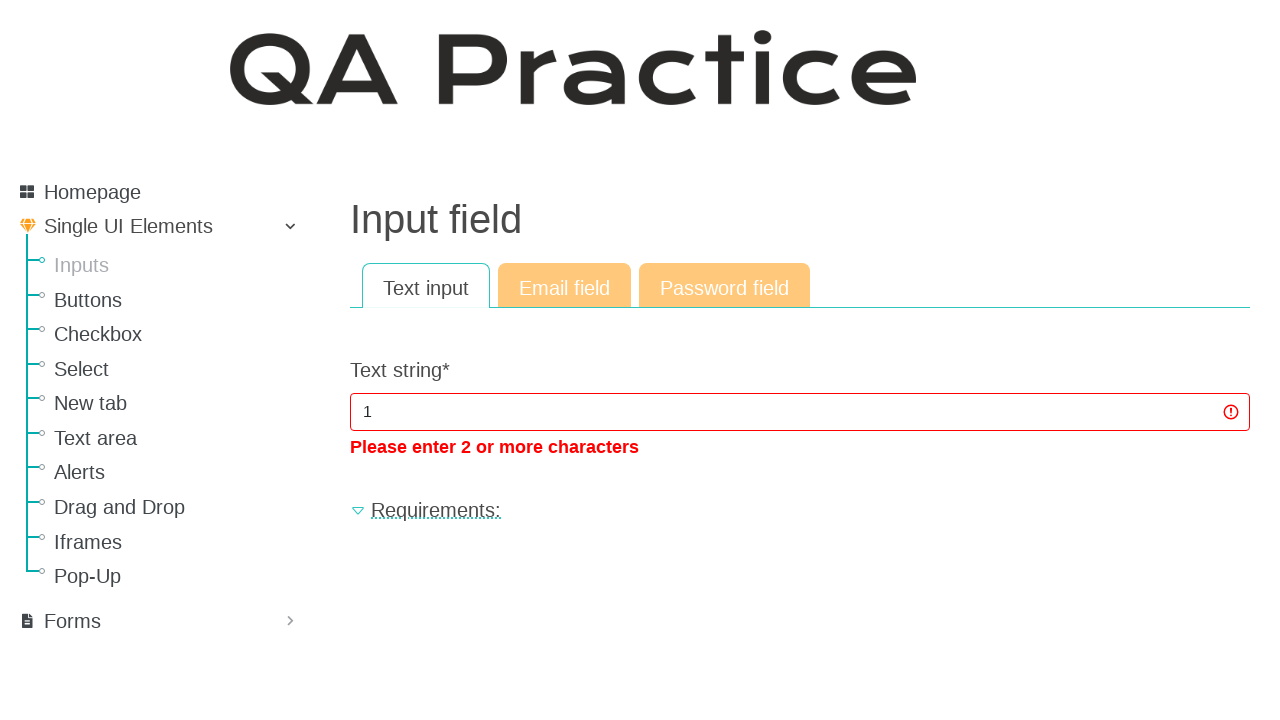

Verified error message is visible for too short text
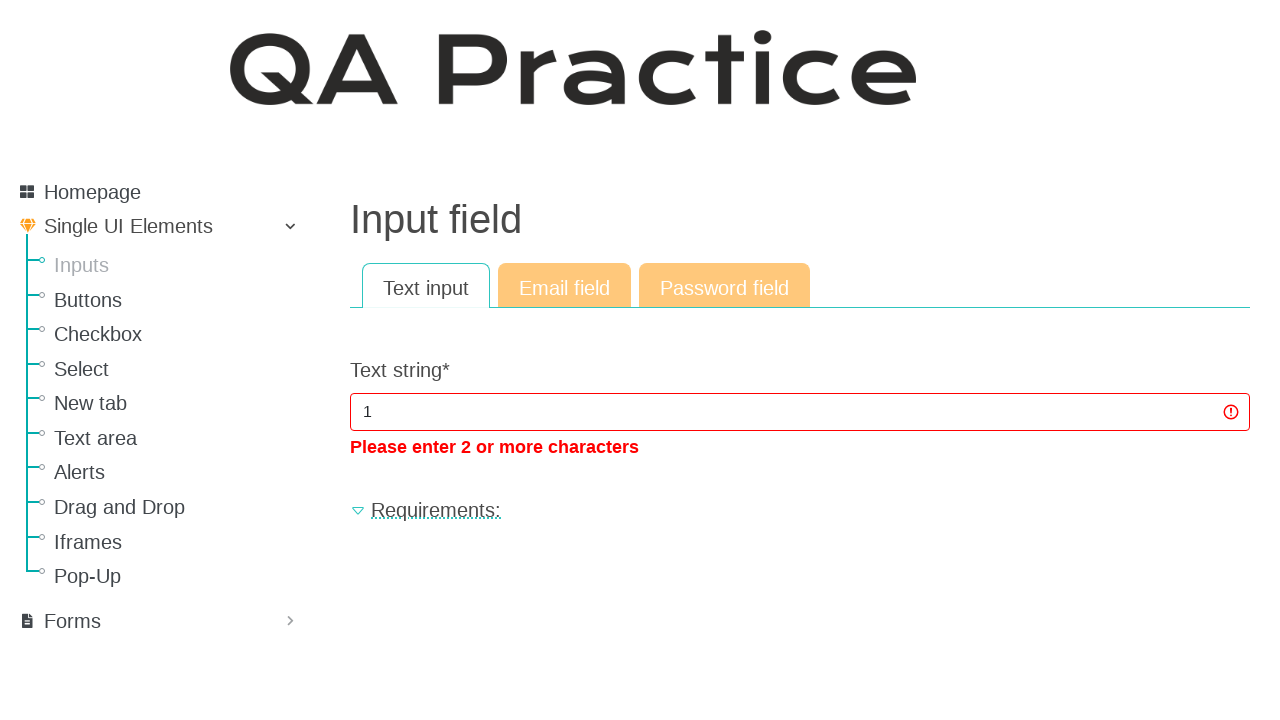

Reloaded page to clear input field
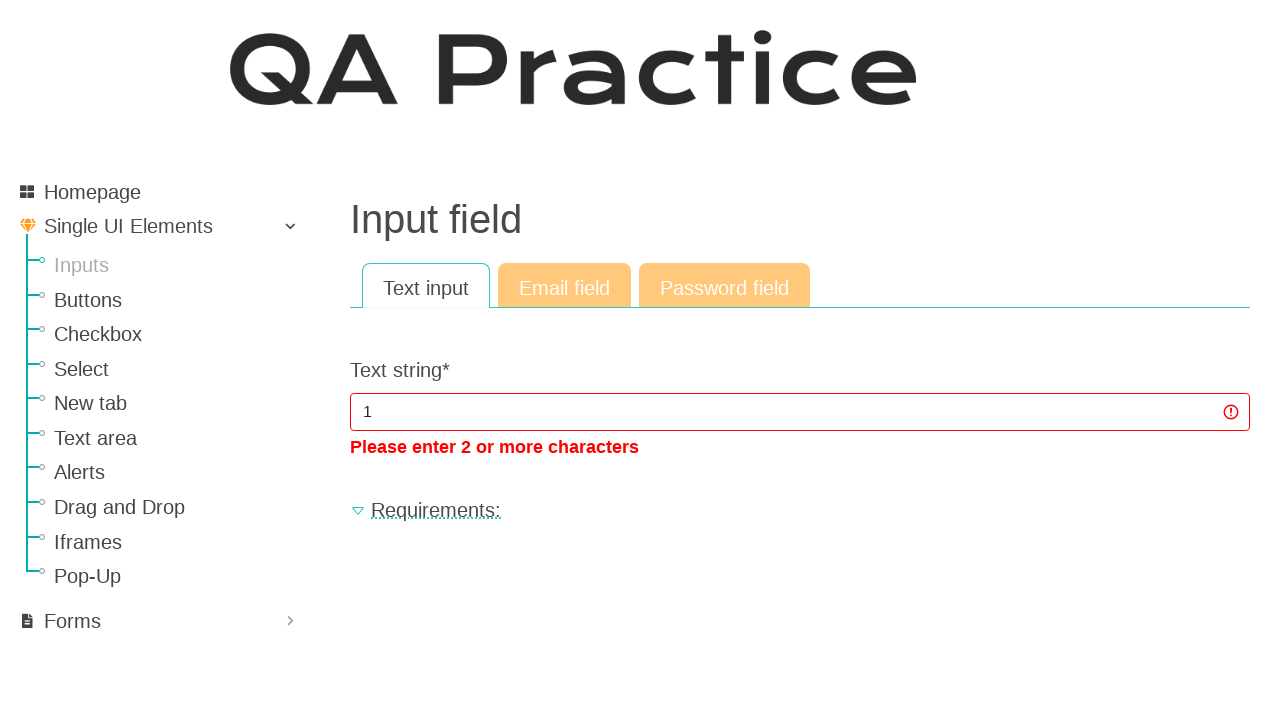

Filled input field with text that's too long (27 characters) on .textinput
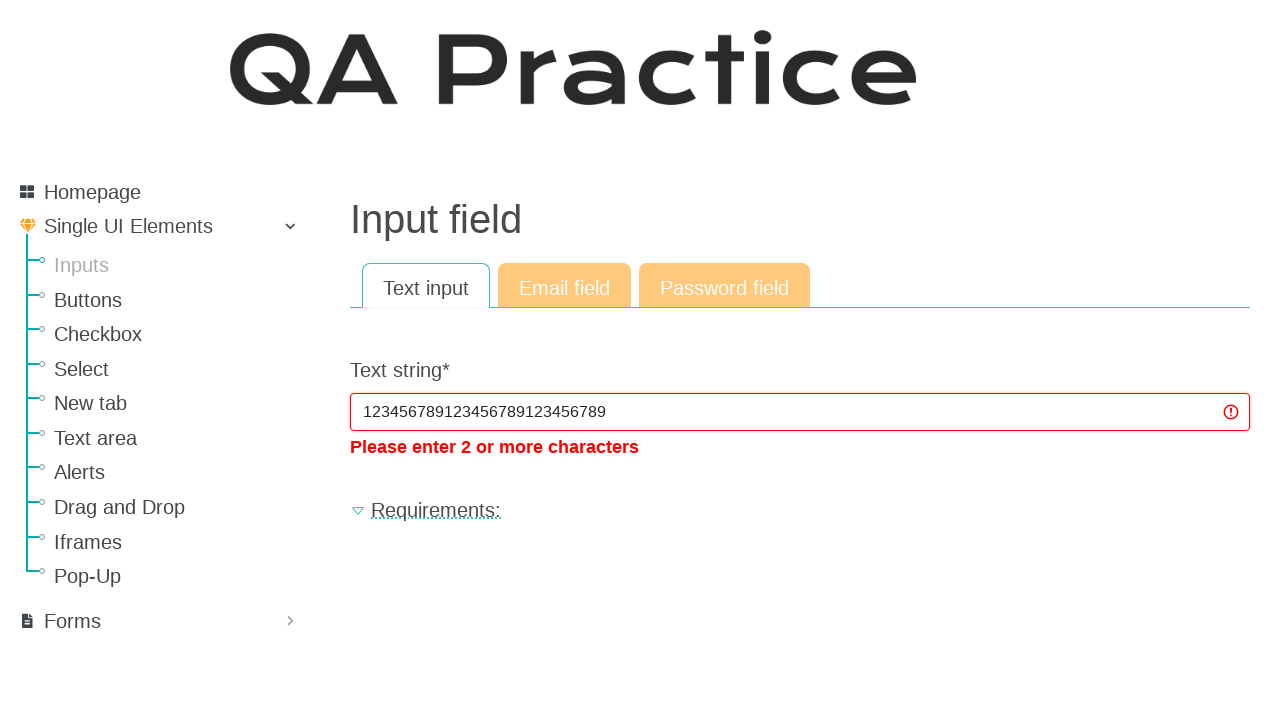

Pressed Enter to submit long text on .textinput
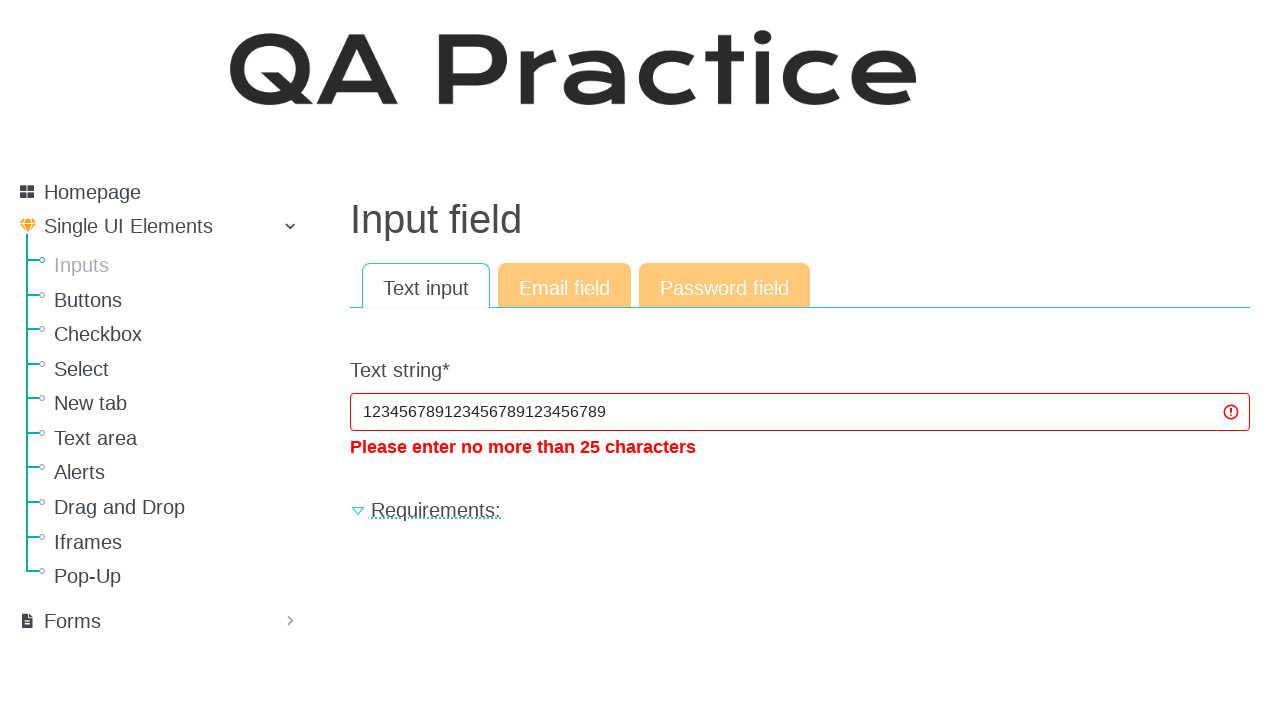

Waited for error message to appear
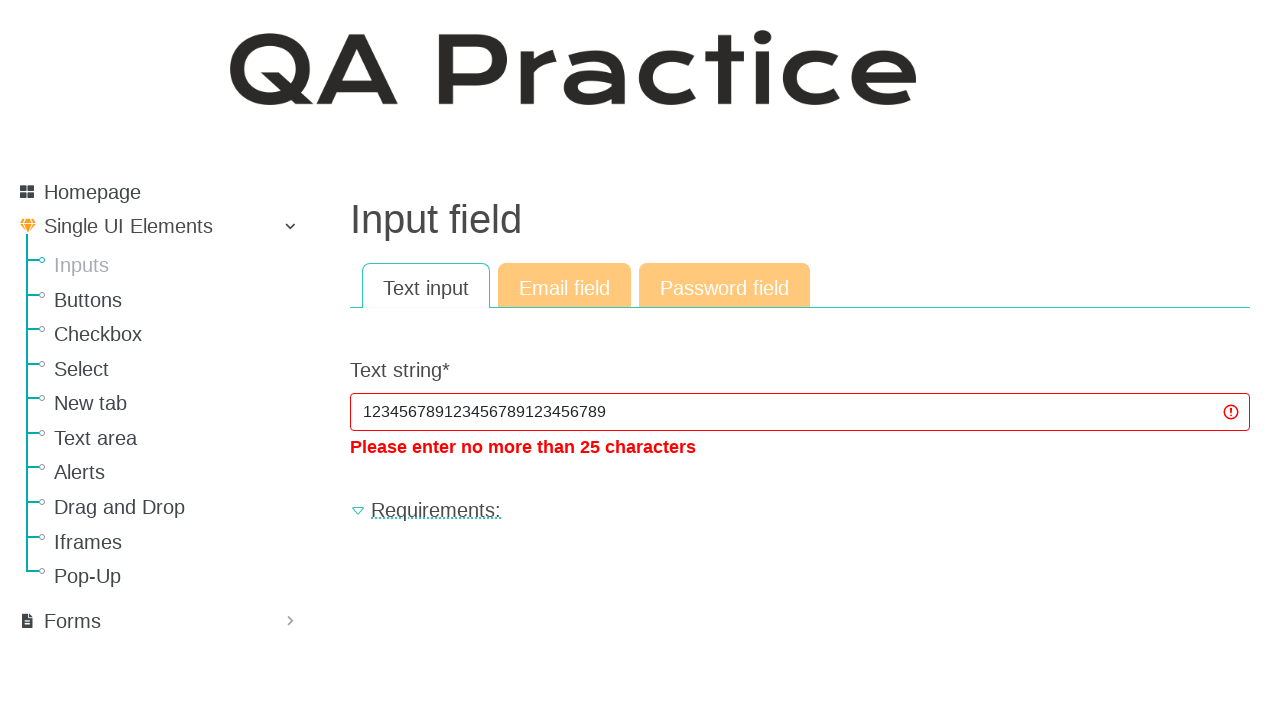

Verified error message is visible for too long text
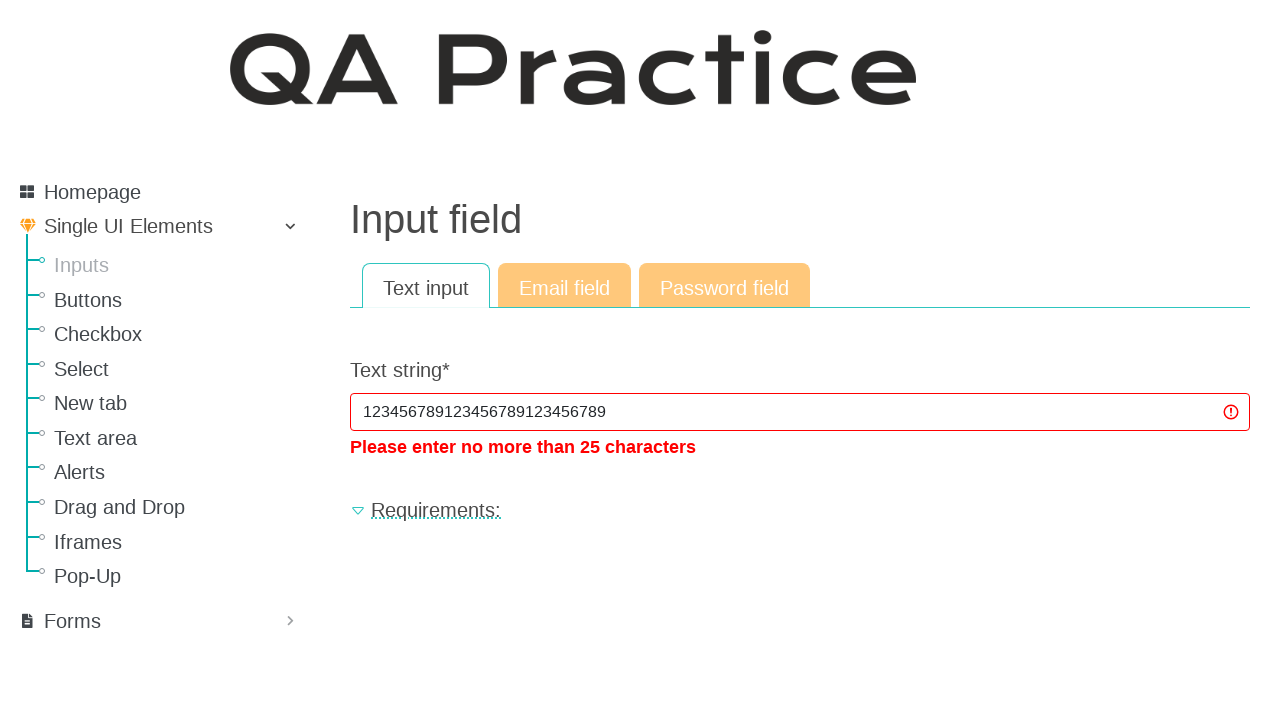

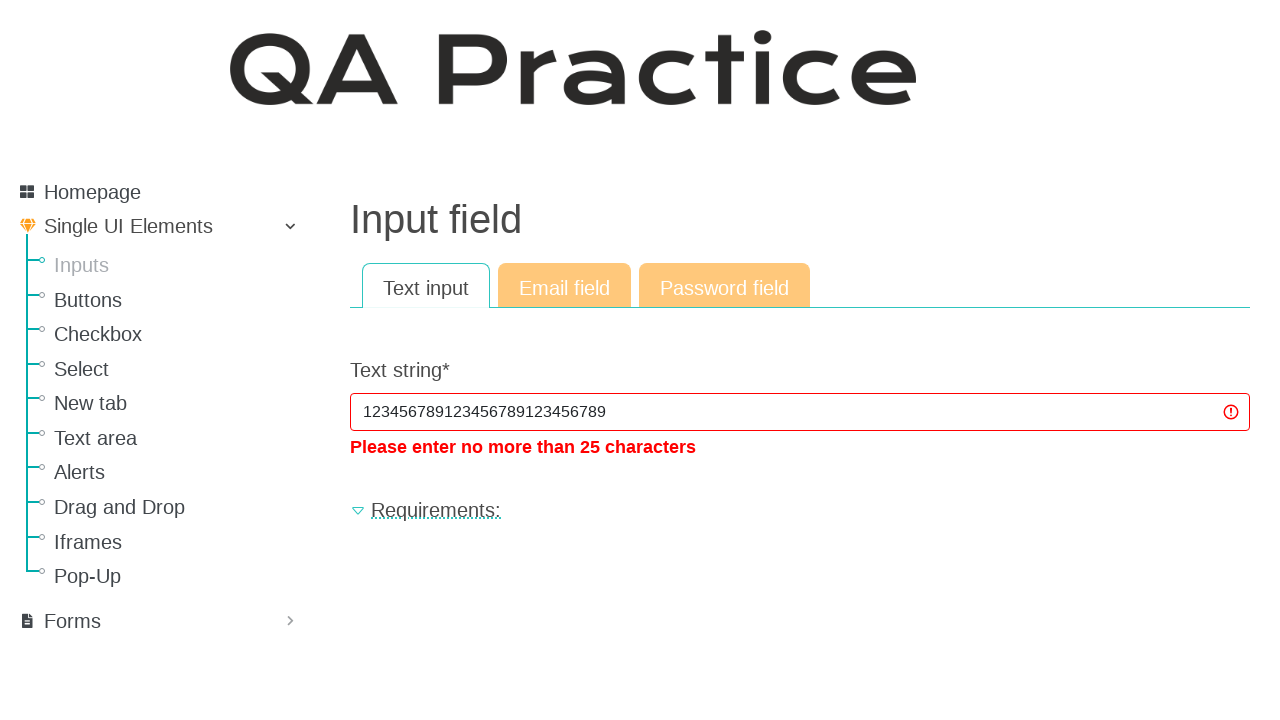